Tests auto-waiting functionality by clicking a button that triggers an AJAX request and waiting for the success message to appear

Starting URL: http://www.uitestingplayground.com/ajax

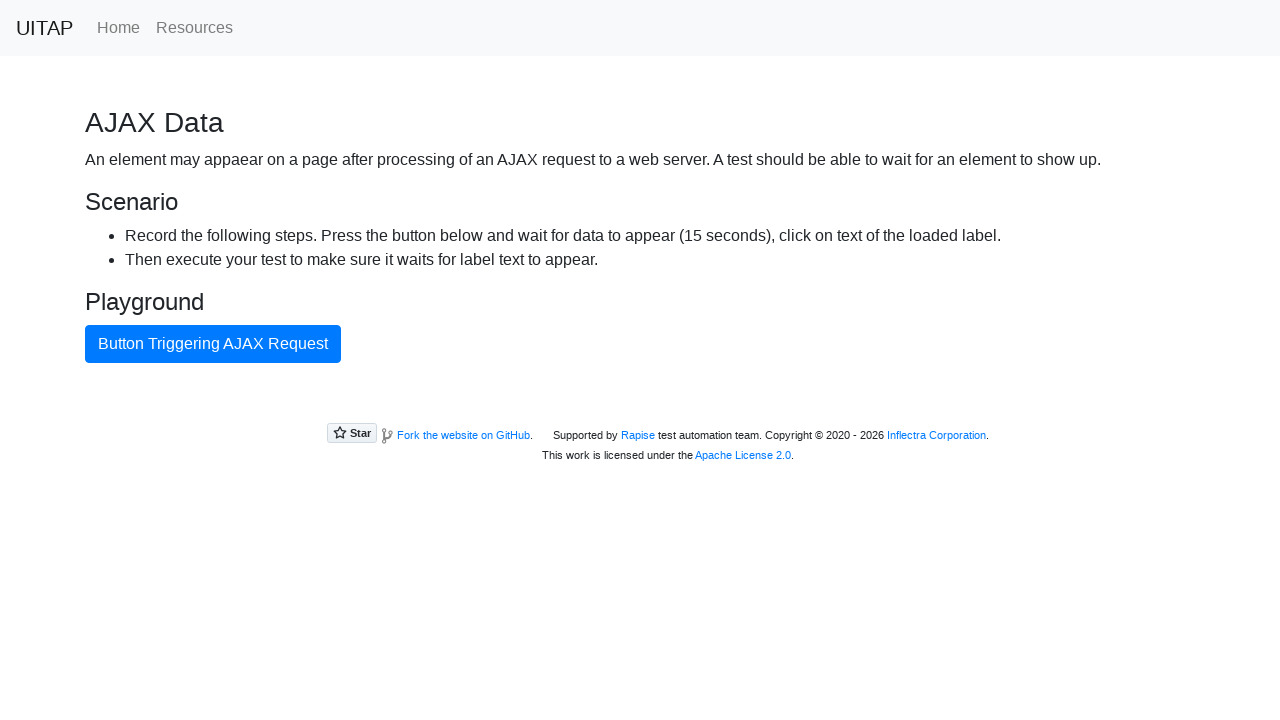

Clicked button that triggers AJAX request at (213, 344) on internal:text="Button Triggering AJAX Request"i
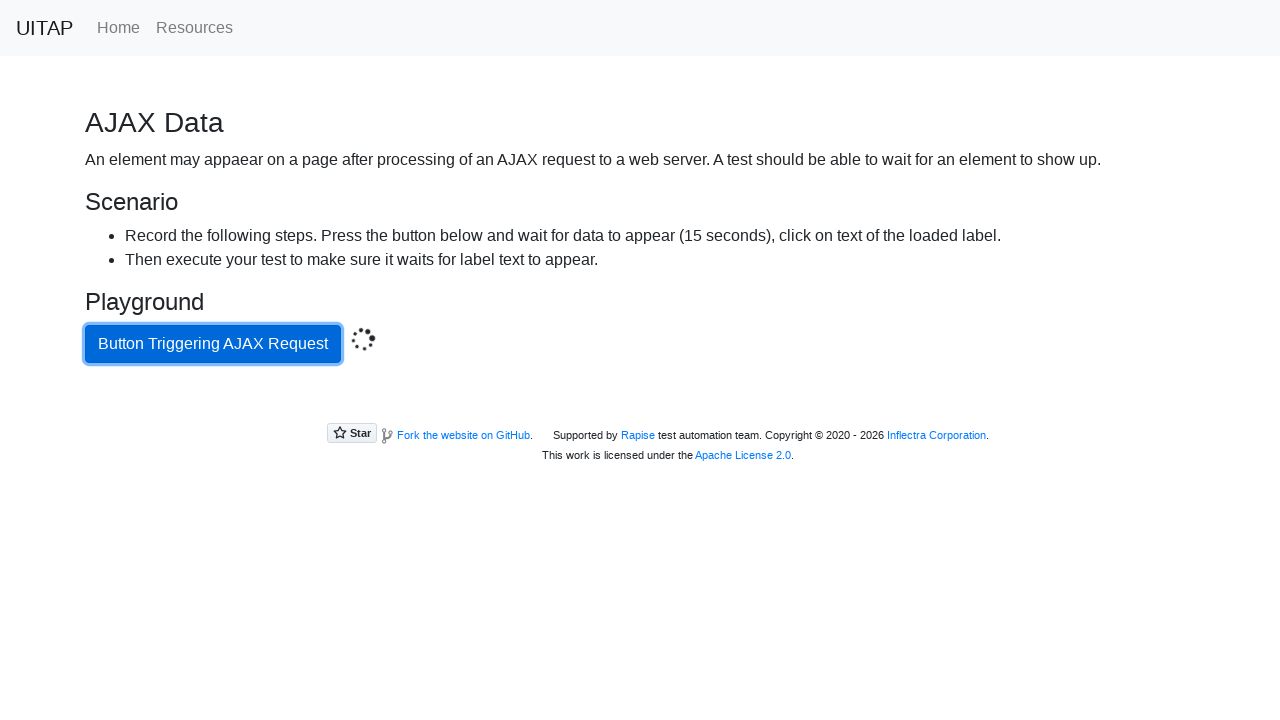

Clicked success button element at (640, 405) on .bg-success
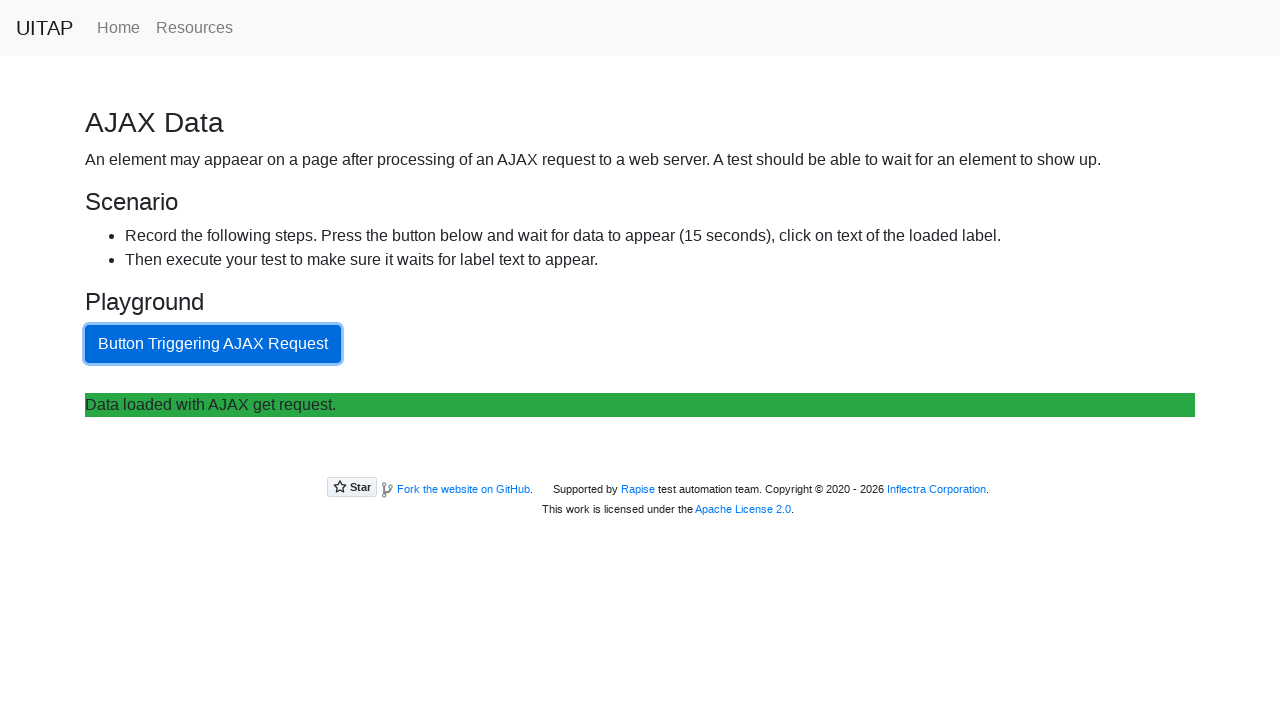

Verified success message 'Data loaded with AJAX get request.' appeared
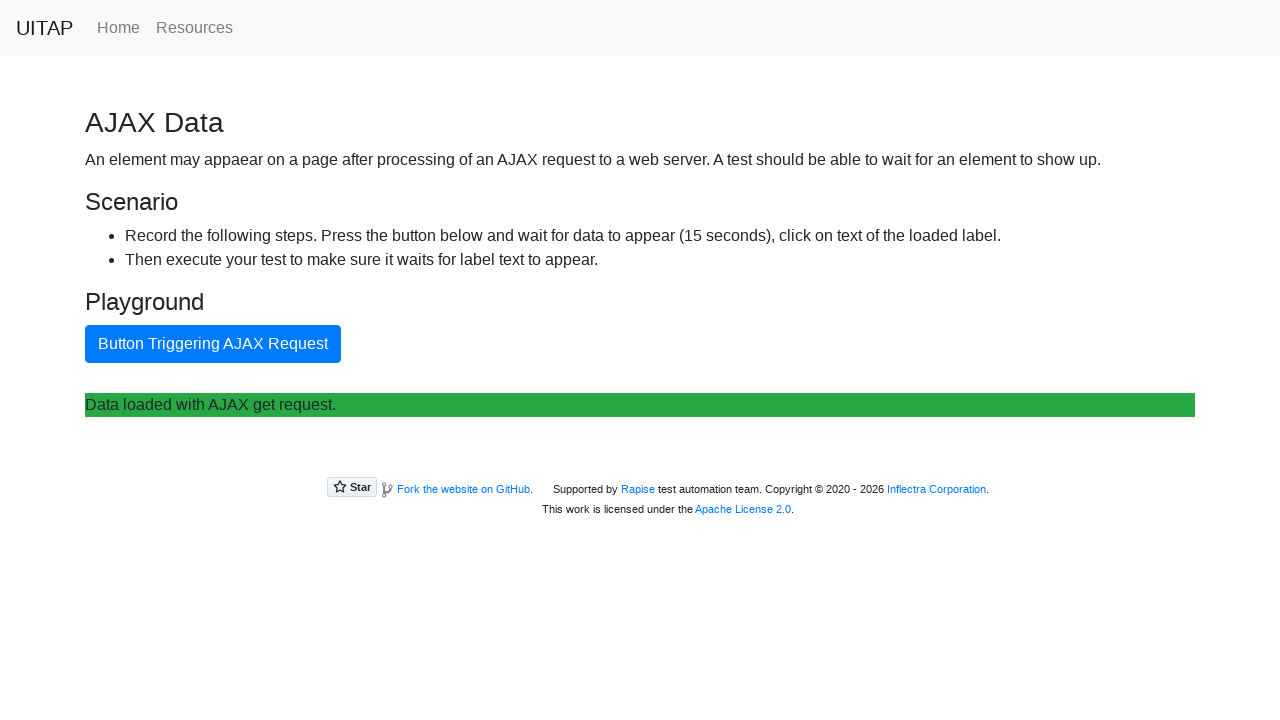

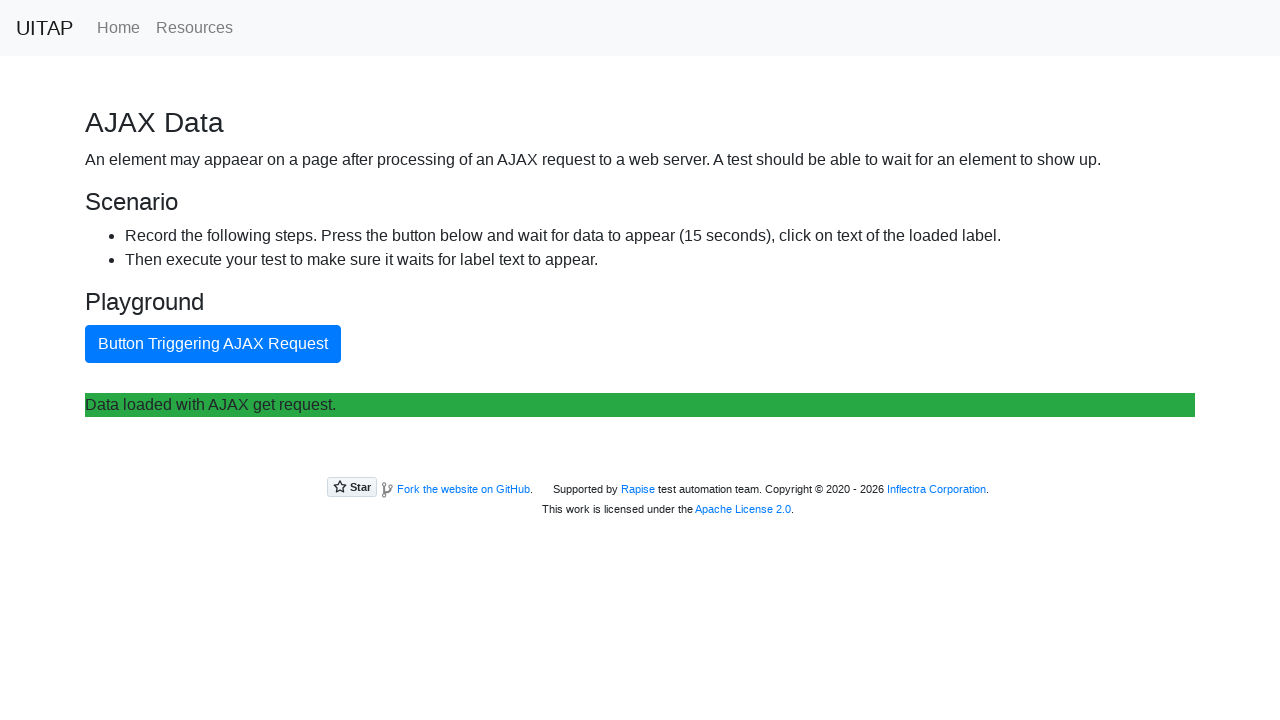